Tests opening a child window by clicking a document link and extracting text content from the new page

Starting URL: https://rahulshettyacademy.com/loginpagePractise/

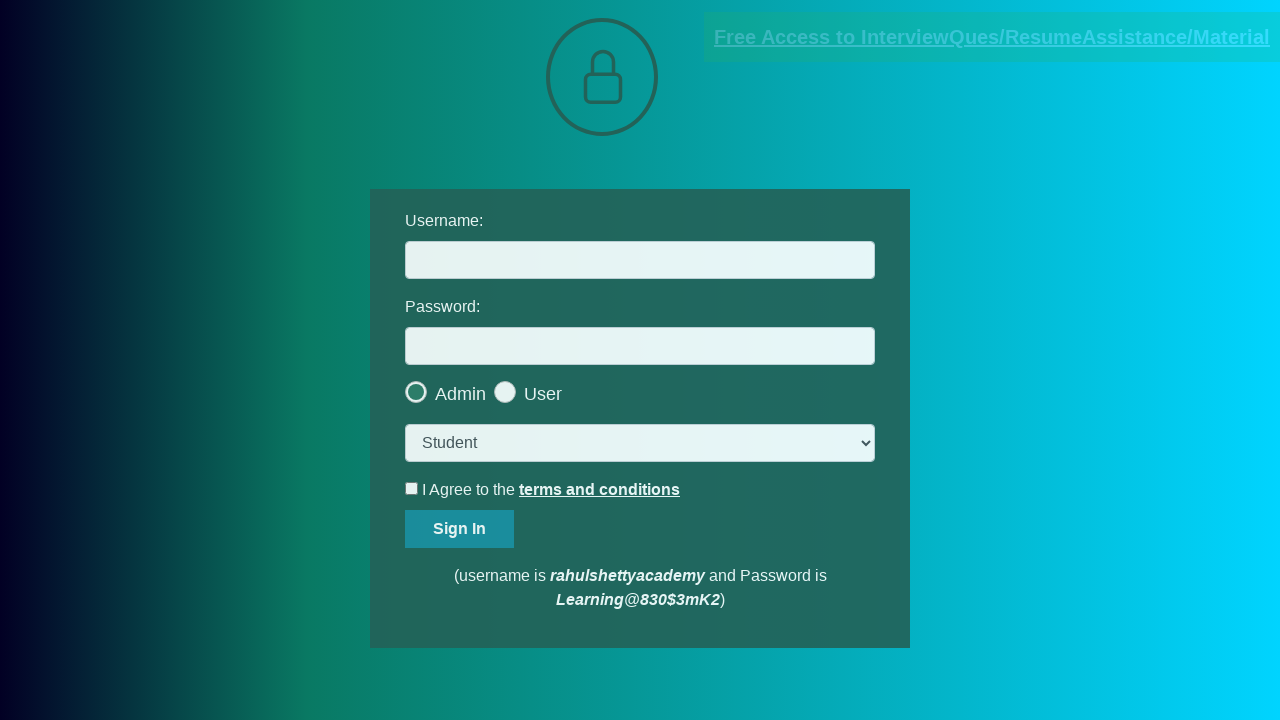

Navigated to login practice page
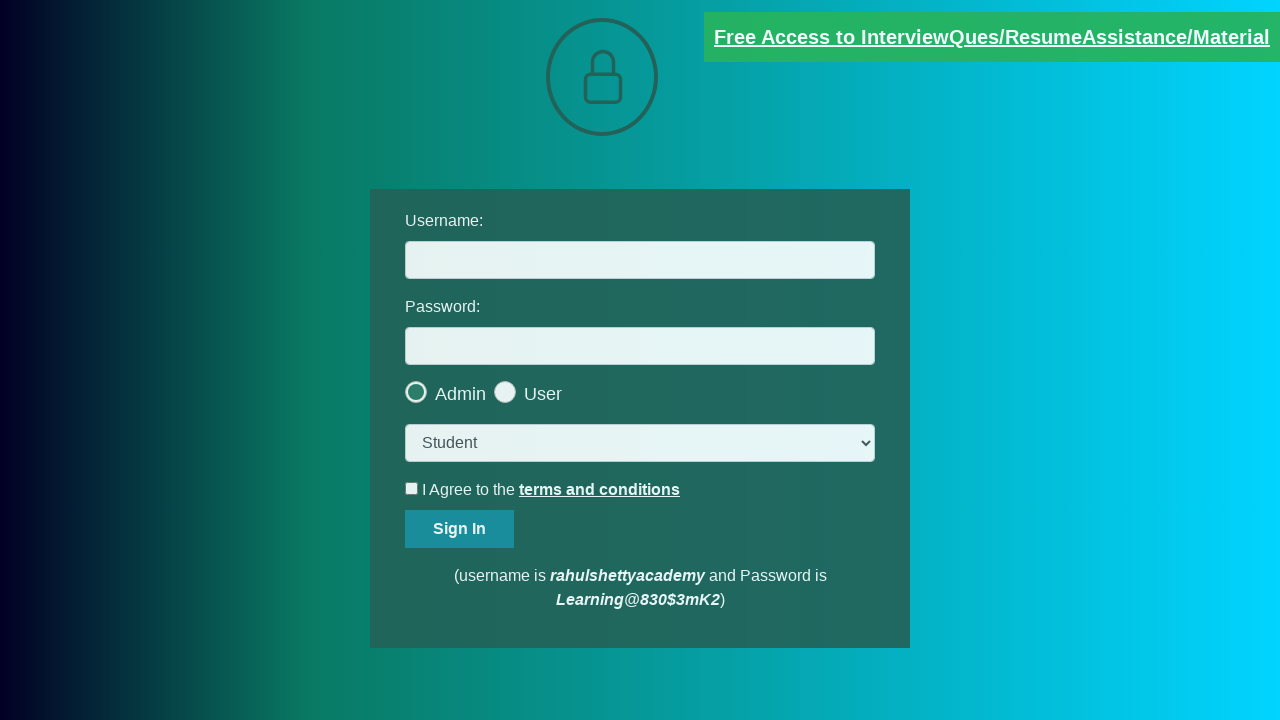

Located documents link element
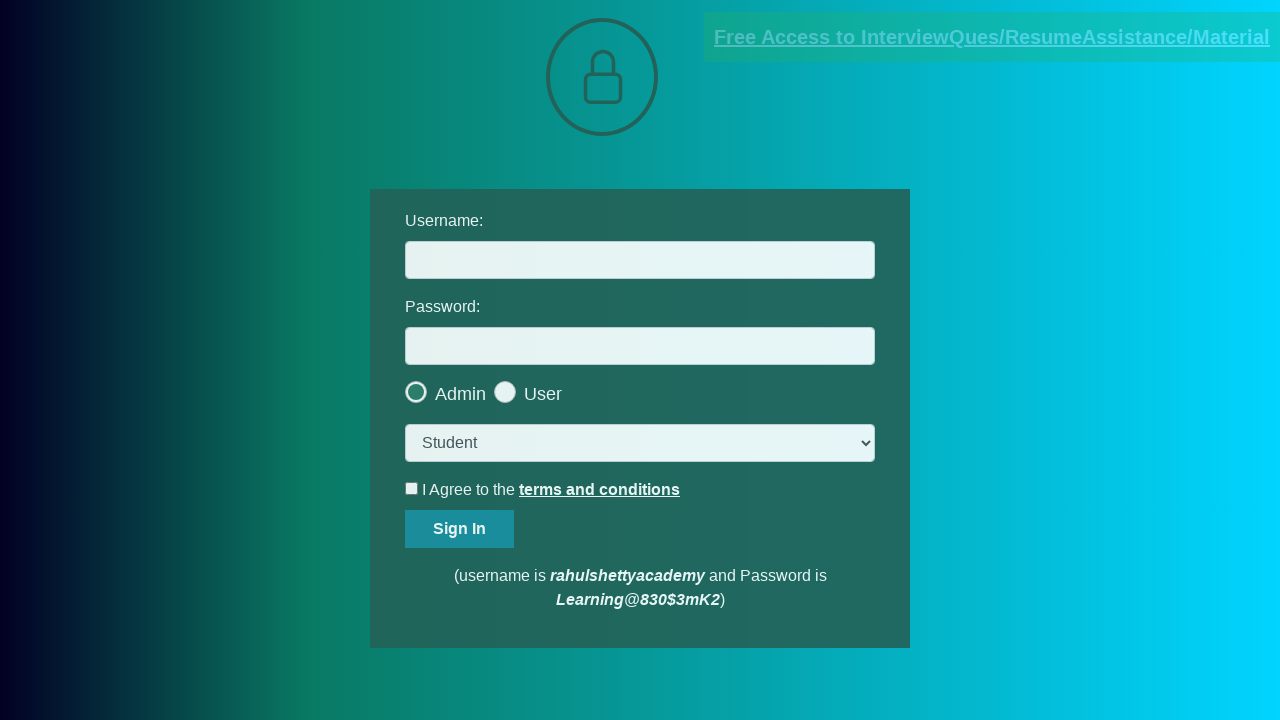

Clicked documents link to open new page at (992, 37) on [href="https://rahulshettyacademy.com/documents-request"]
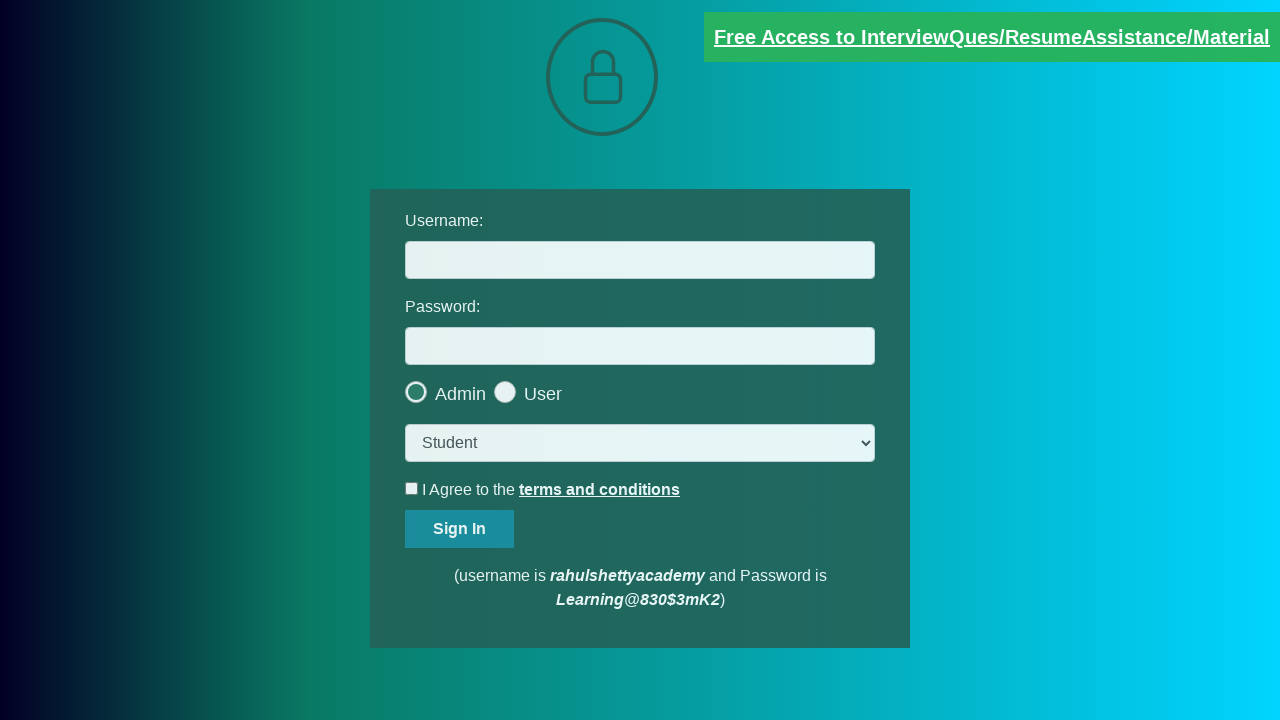

New page opened and captured
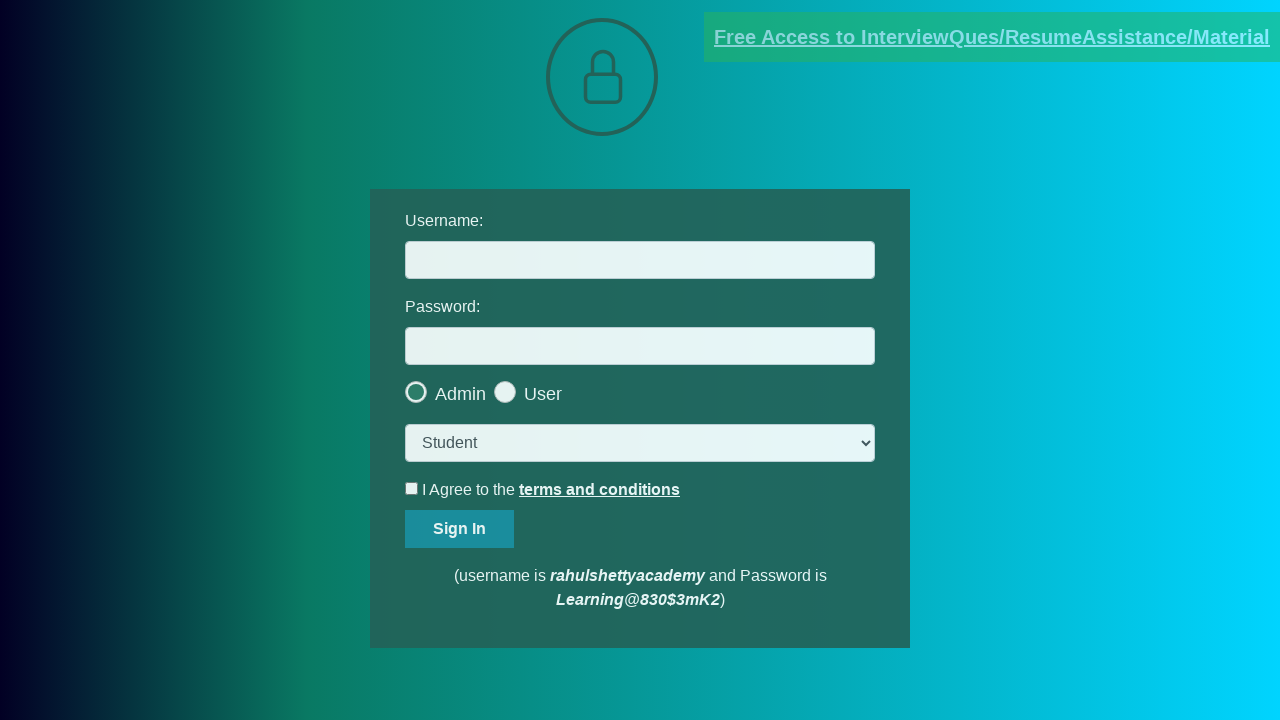

New page fully loaded
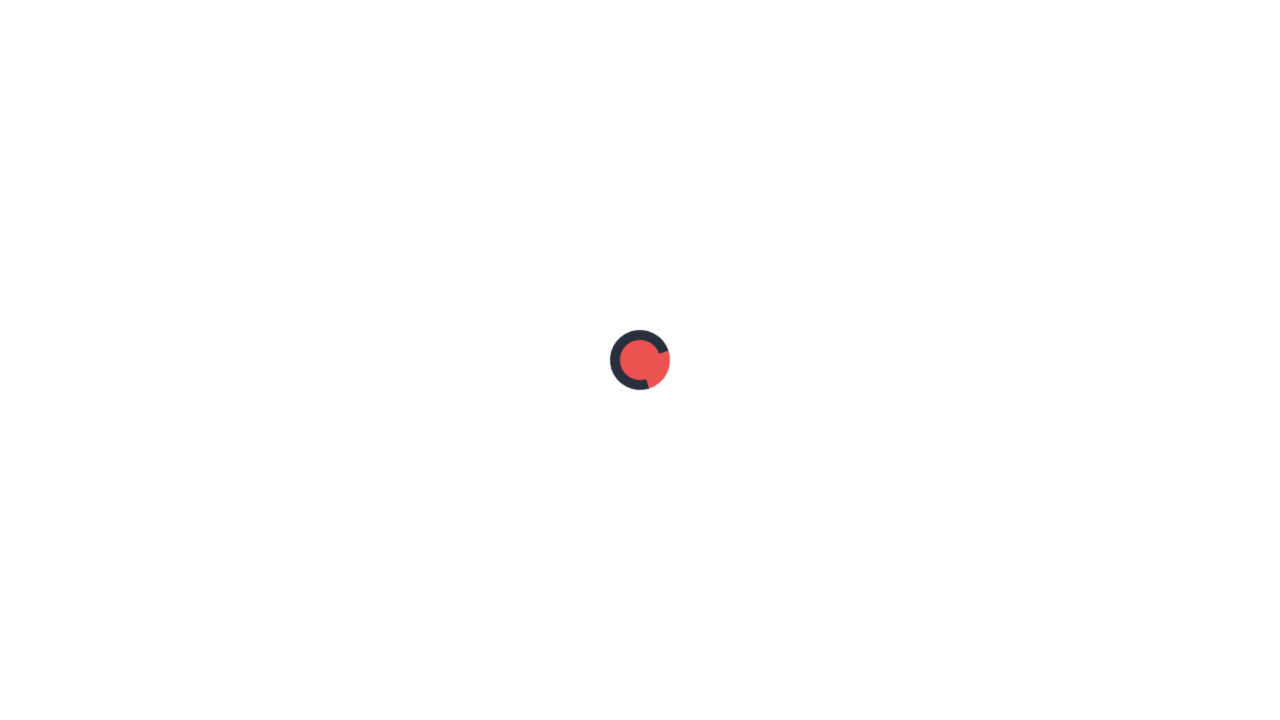

Extracted text content from red element: Please email us at mentor@rahulshettyacademy.com with below template to receive response 
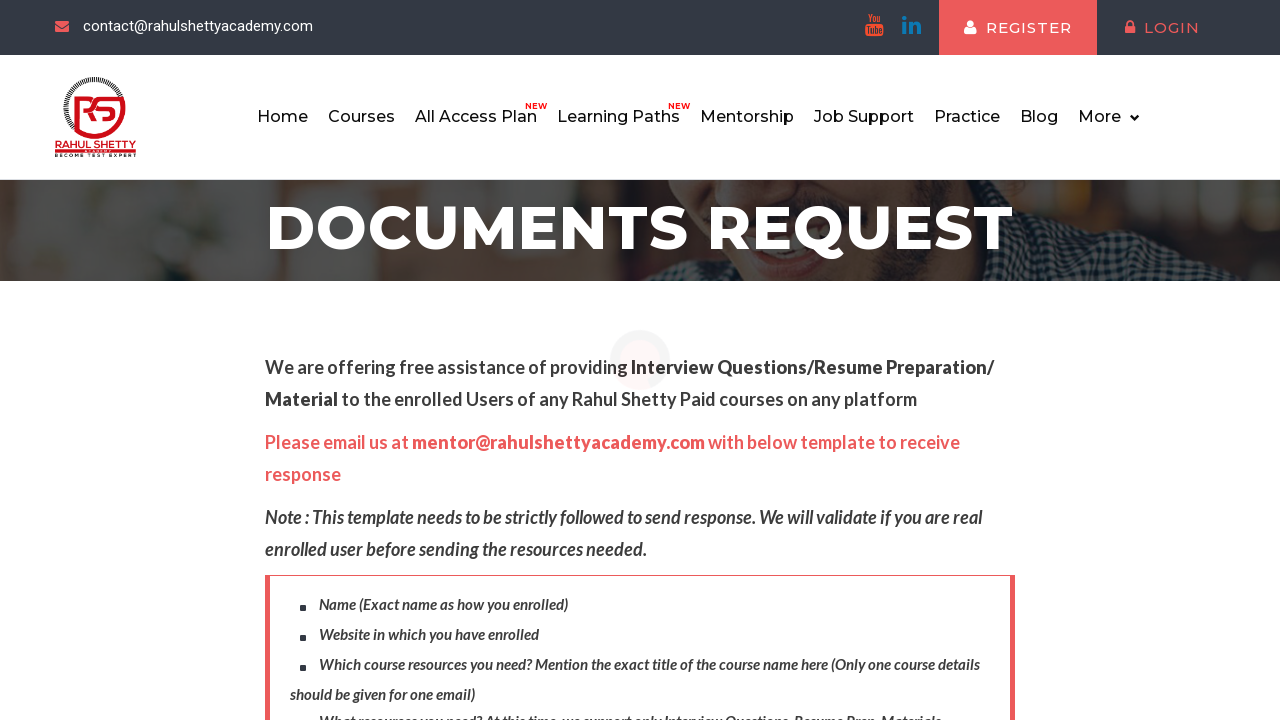

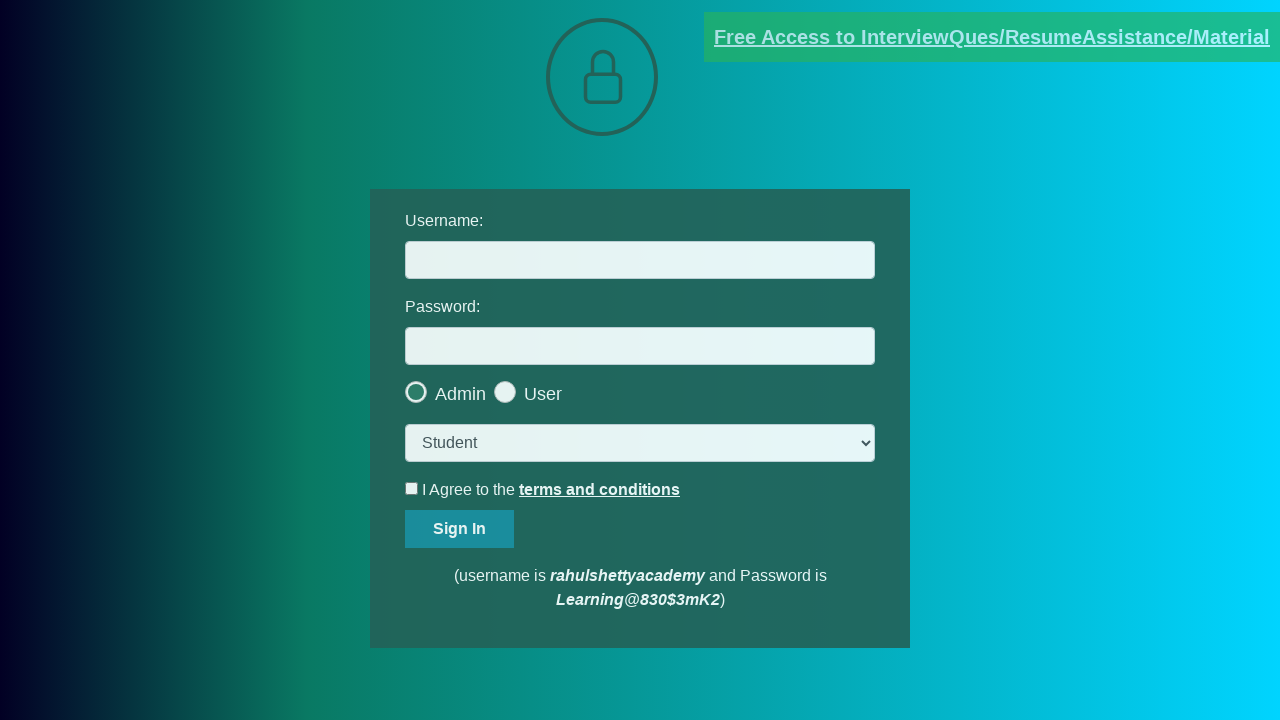